Tests copy-paste functionality between password and username fields on a form to verify if password content can be copied

Starting URL: http://uitestingplayground.com/sampleapp

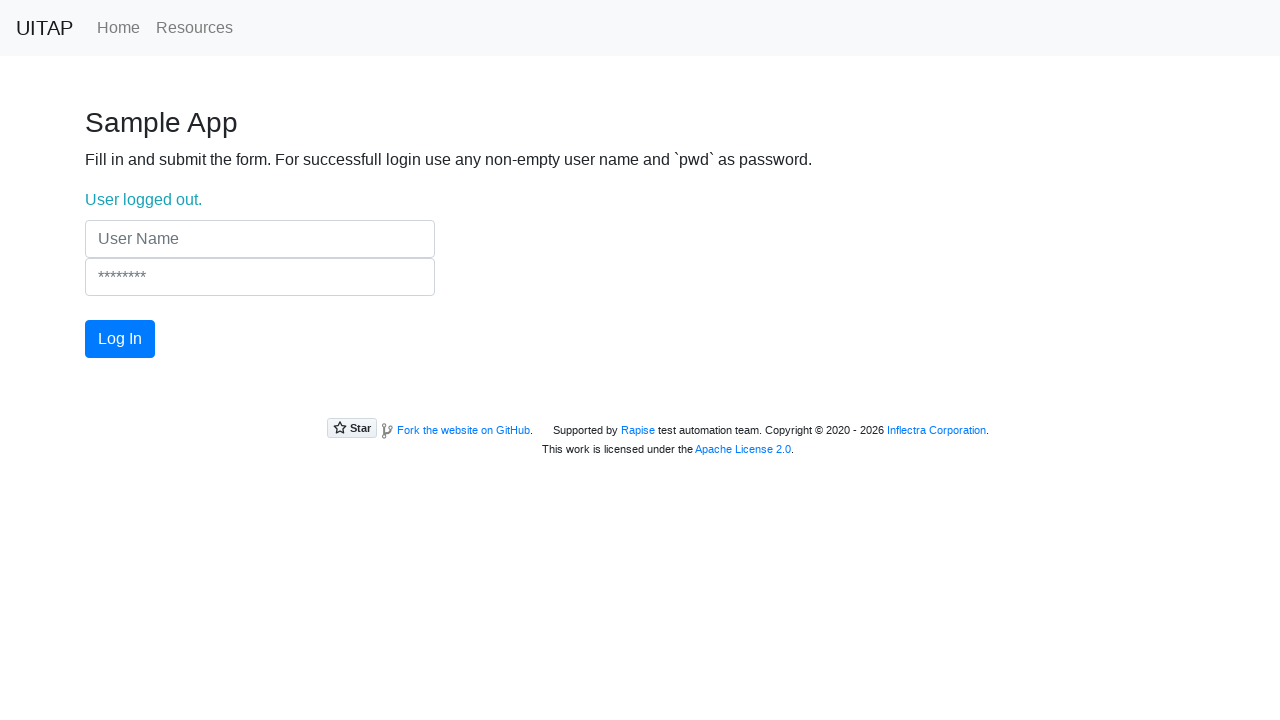

Filled password field with 'pwd' on input[name='Password']
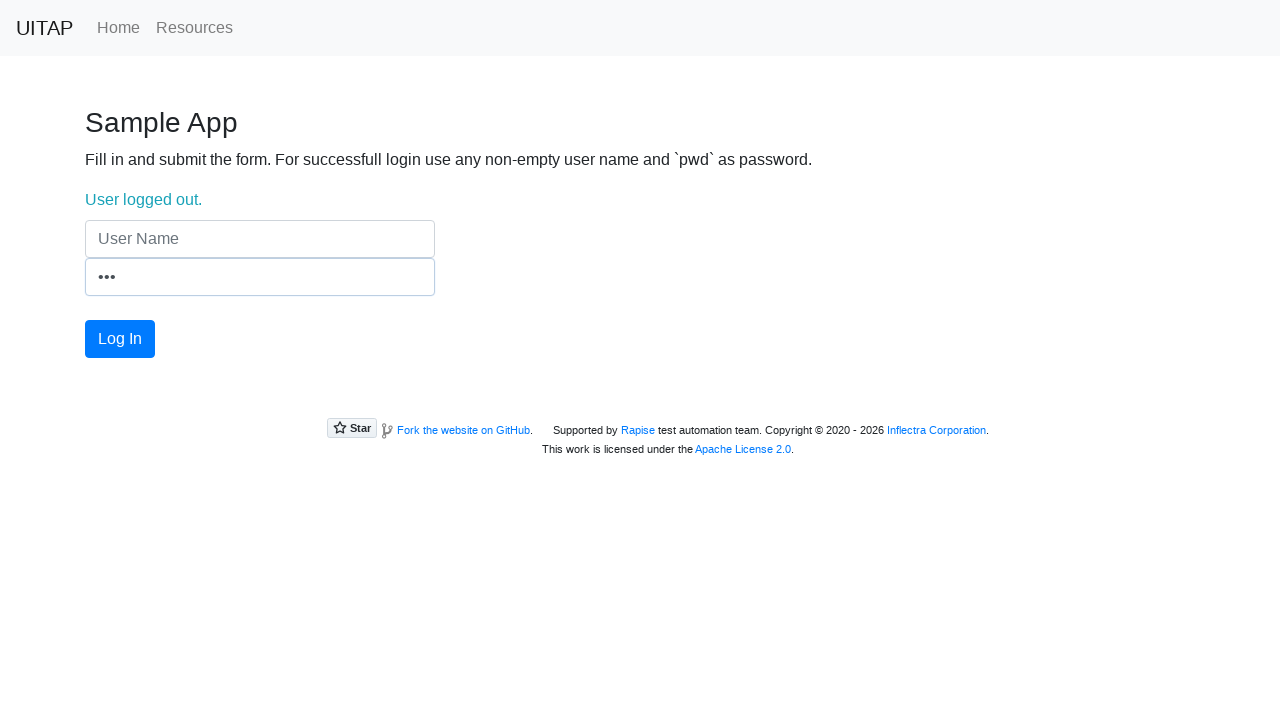

Focused on password field on input[name='Password']
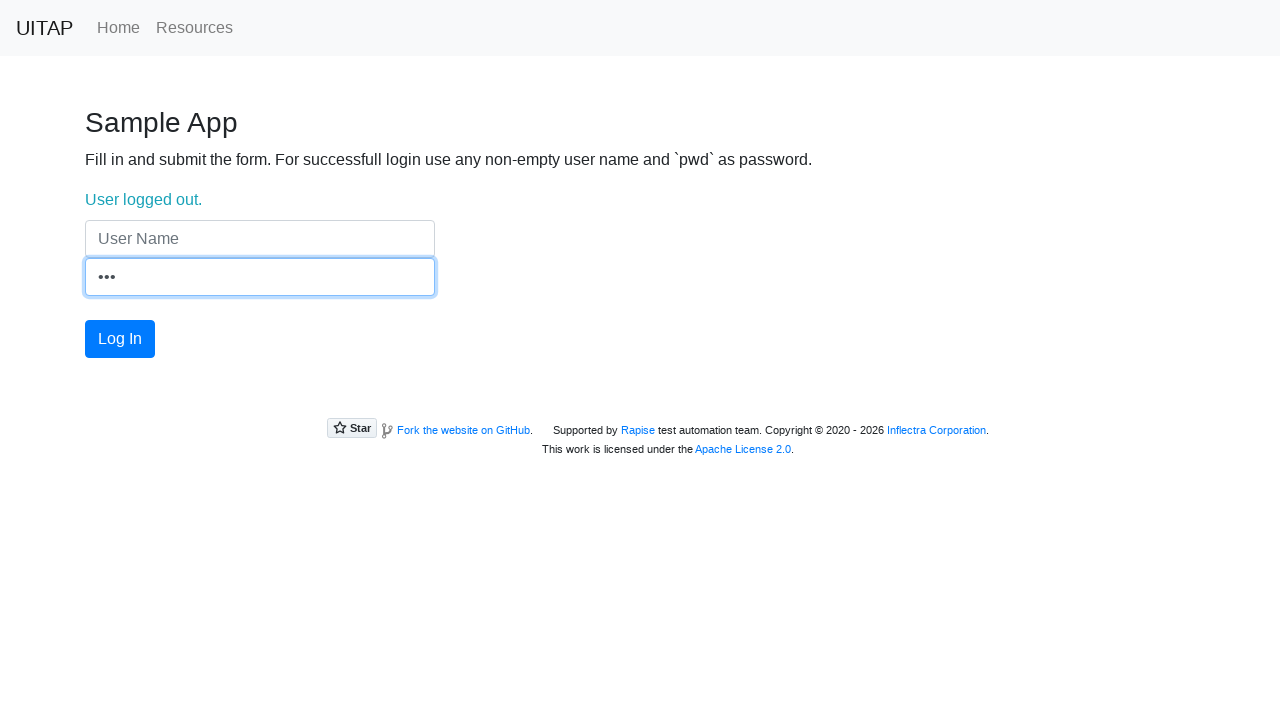

Selected all text in password field using Ctrl+A
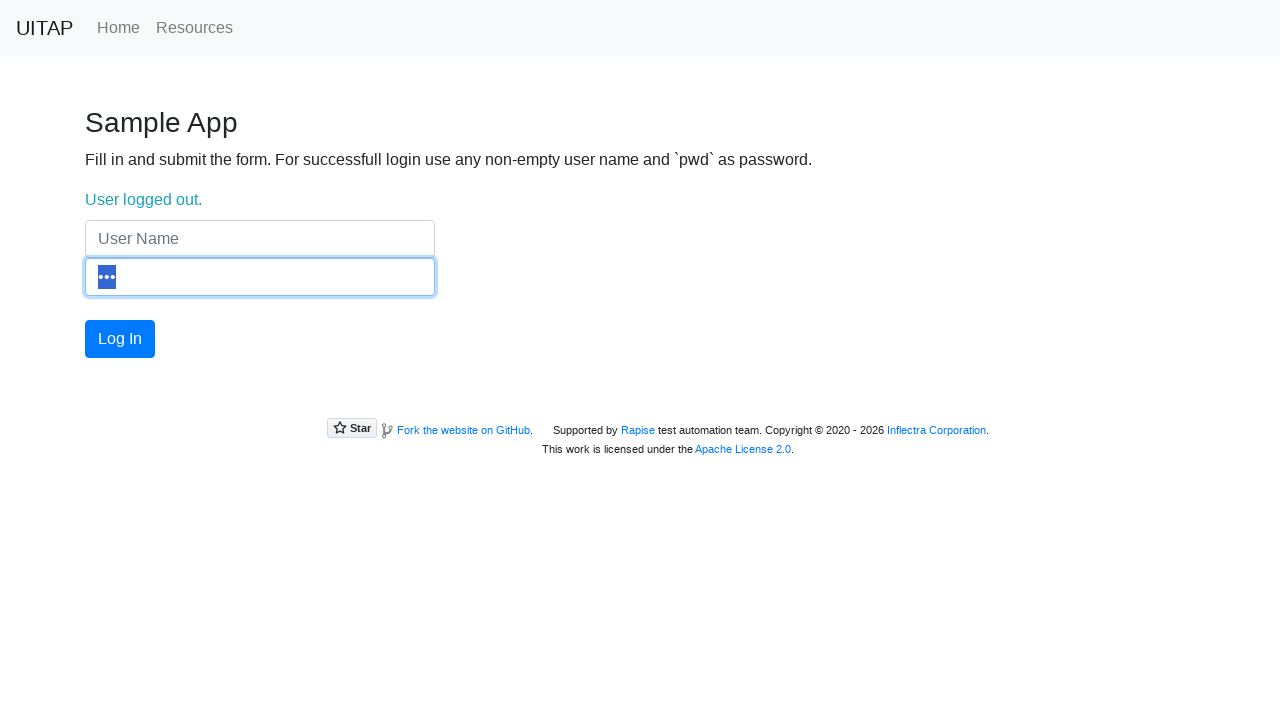

Copied password text using Ctrl+C
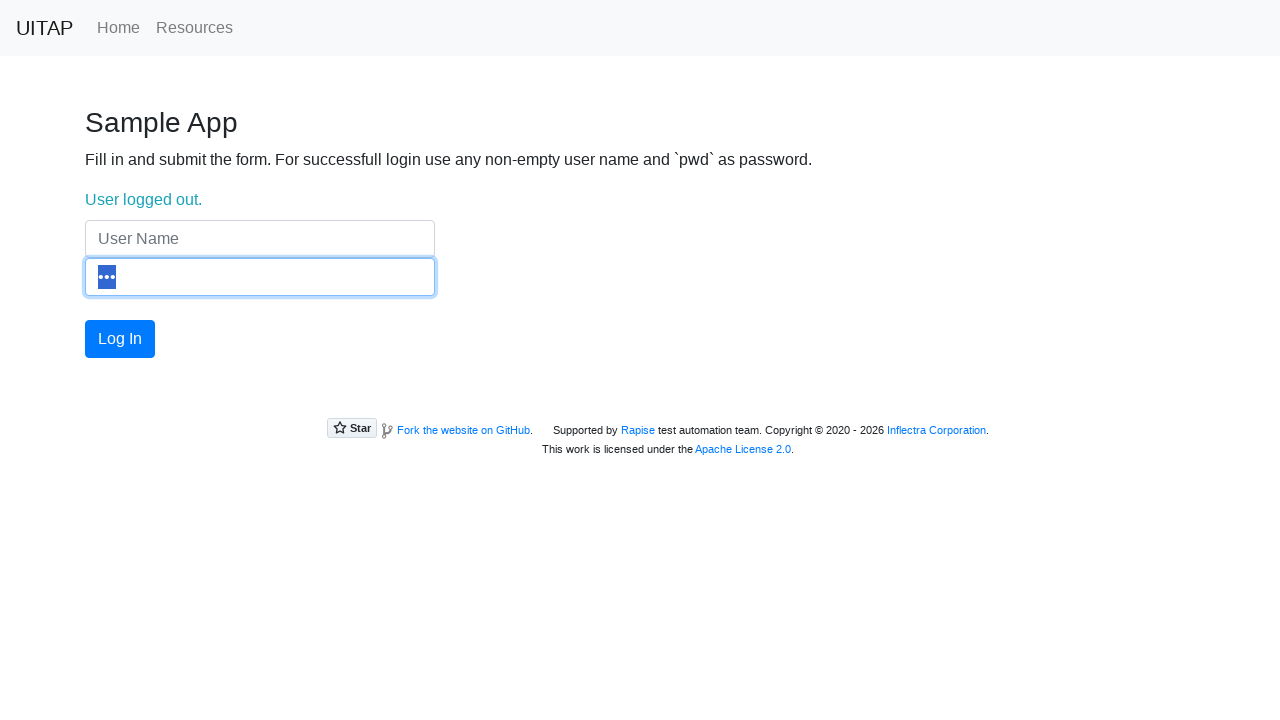

Focused on username field on input[name='UserName']
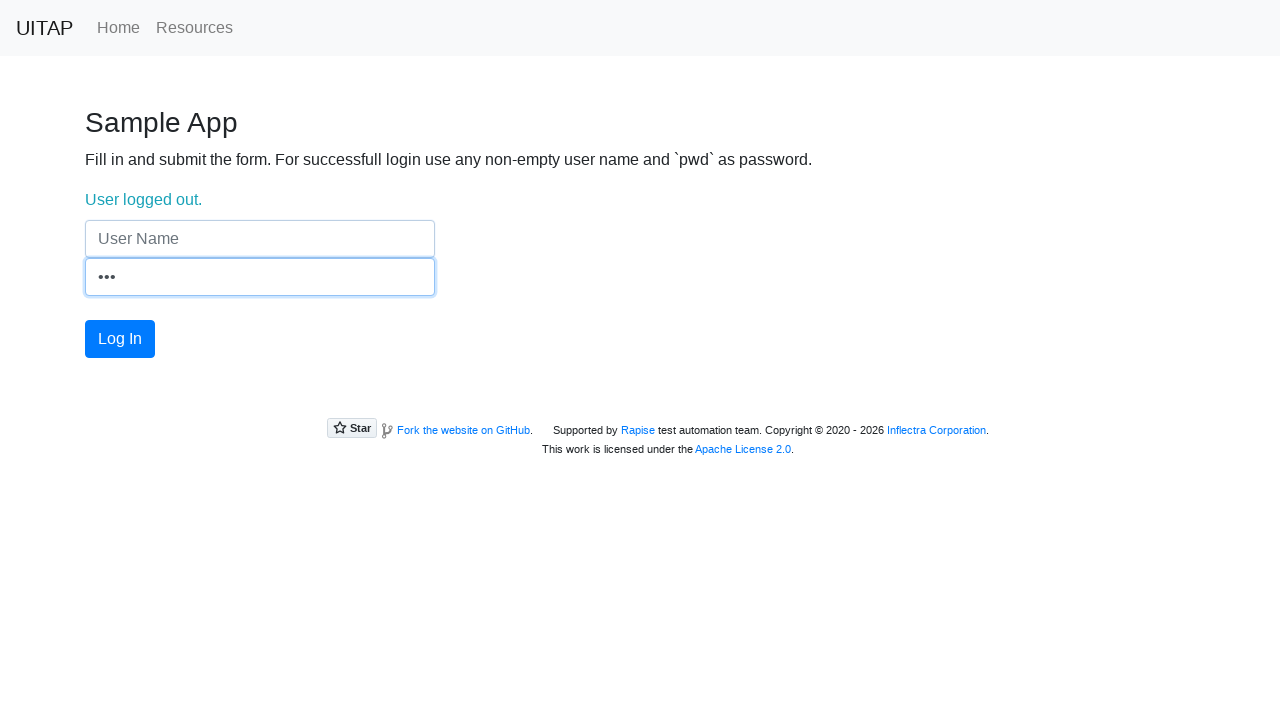

Pasted password content into username field using Ctrl+V
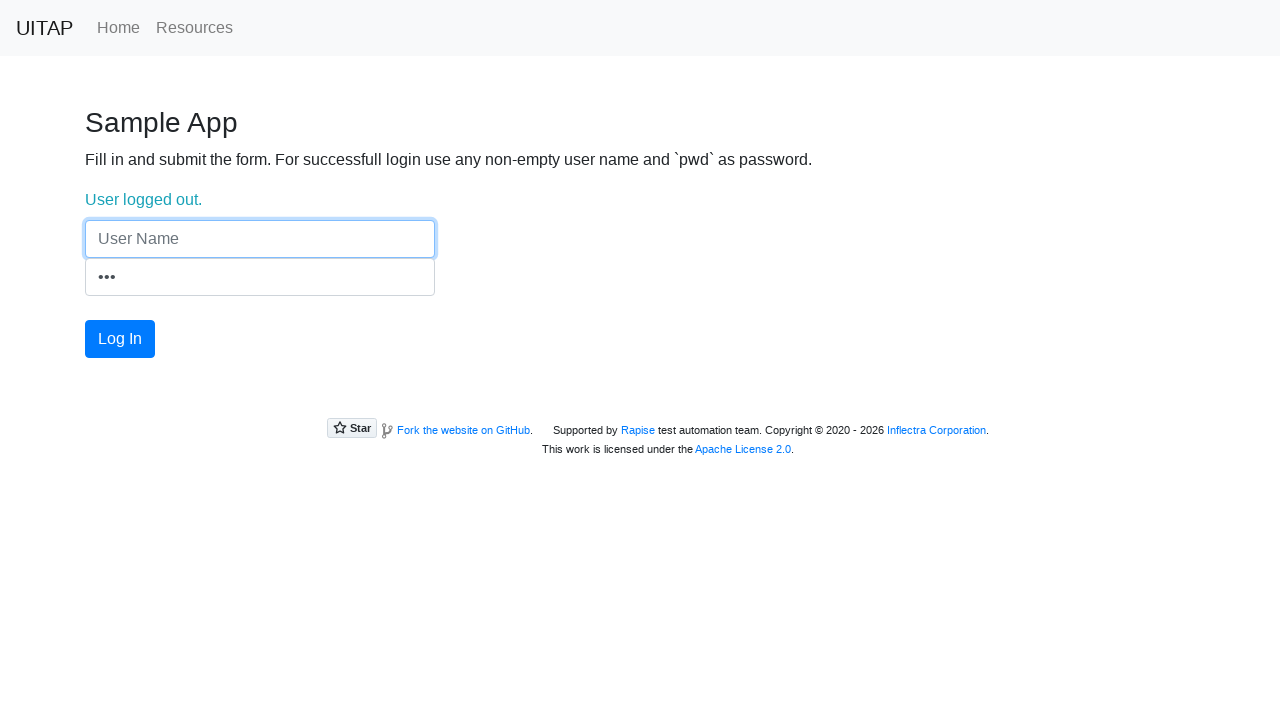

Waited 500ms to ensure paste operation completed
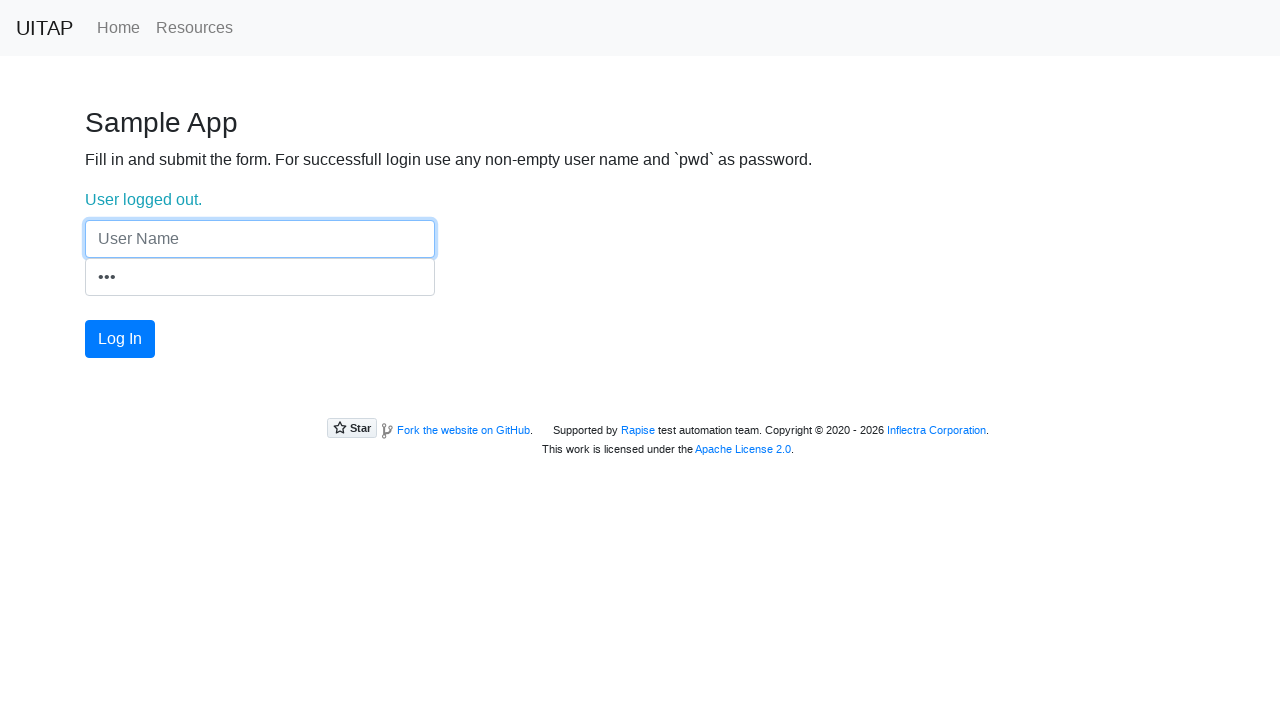

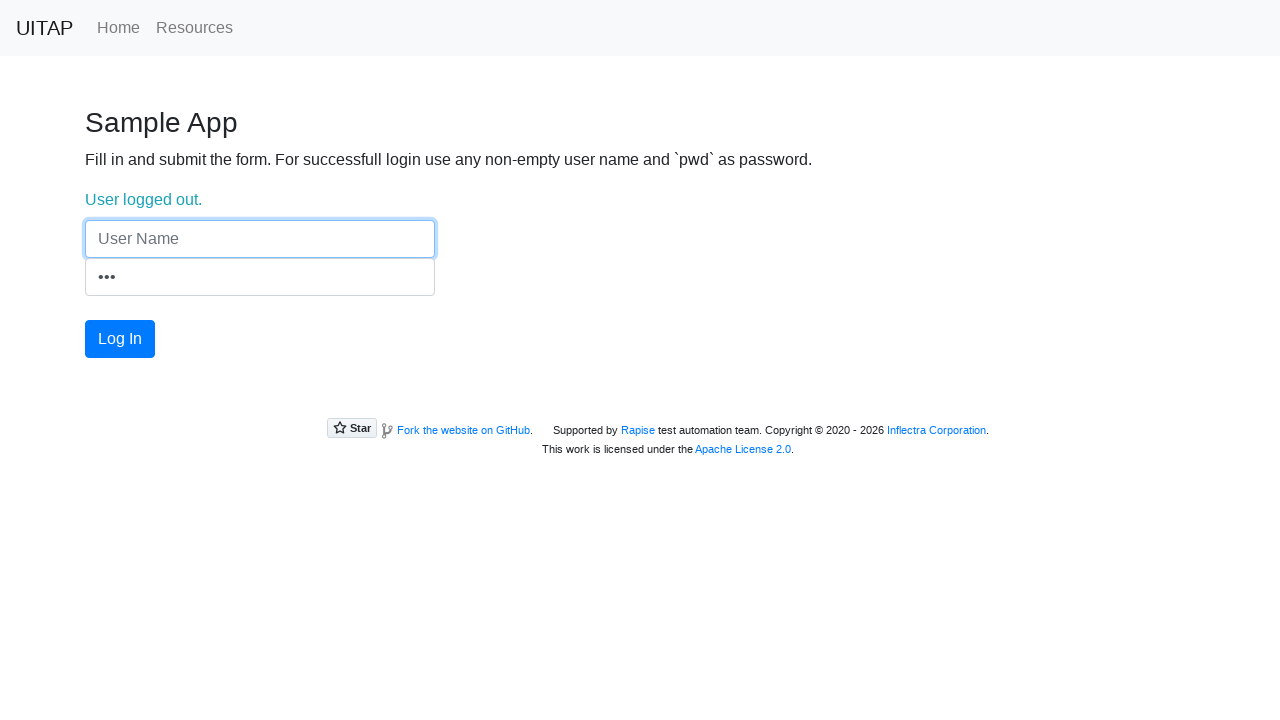